Tests an e-commerce purchase flow by selecting a product, adding it to cart, and completing the checkout process with customer information

Starting URL: https://www.demoblaze.com/

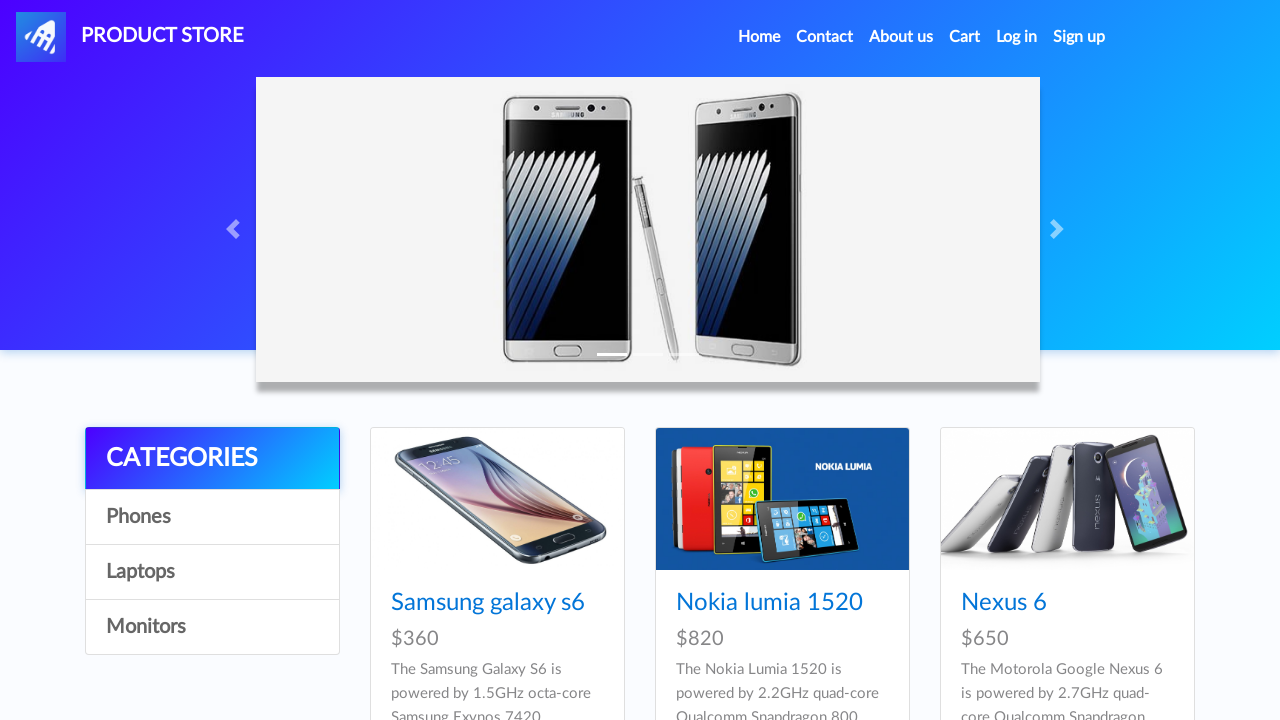

Scrolled down to view available products
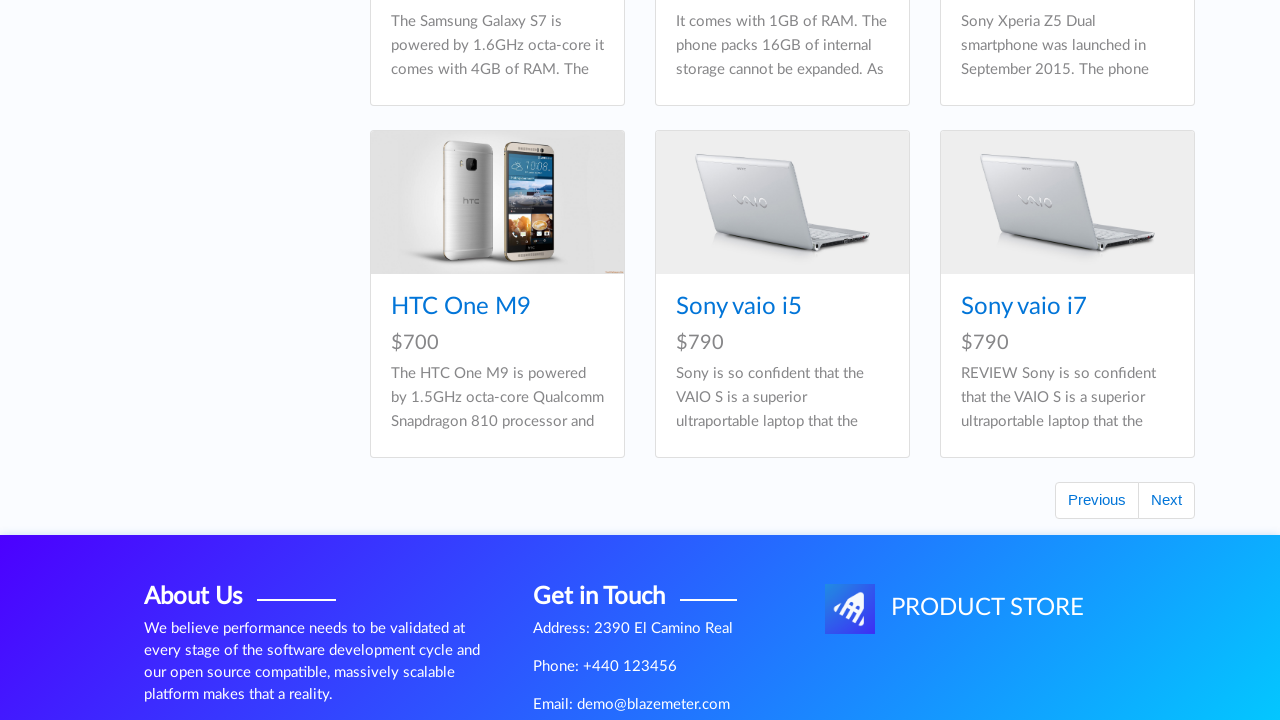

Clicked on Samsung galaxy s6 product at (488, 360) on text='Samsung galaxy s6'
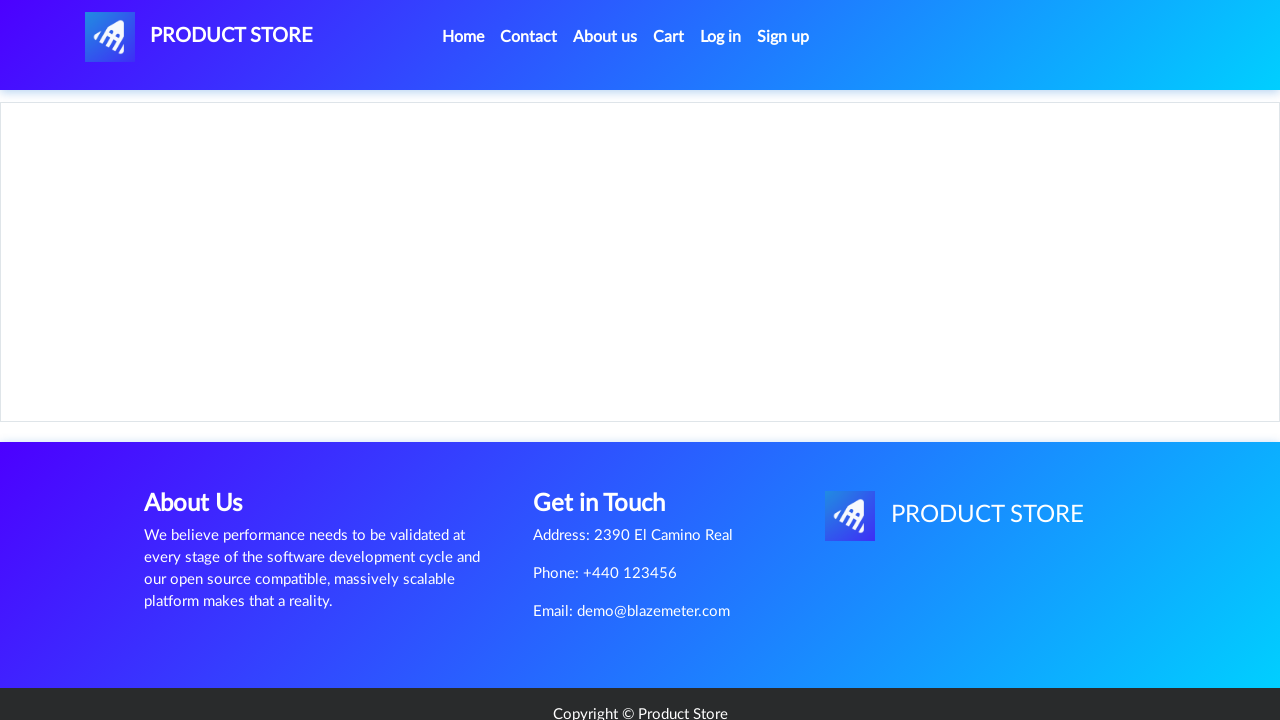

Clicked 'Add to cart' button at (610, 440) on text='Add to cart'
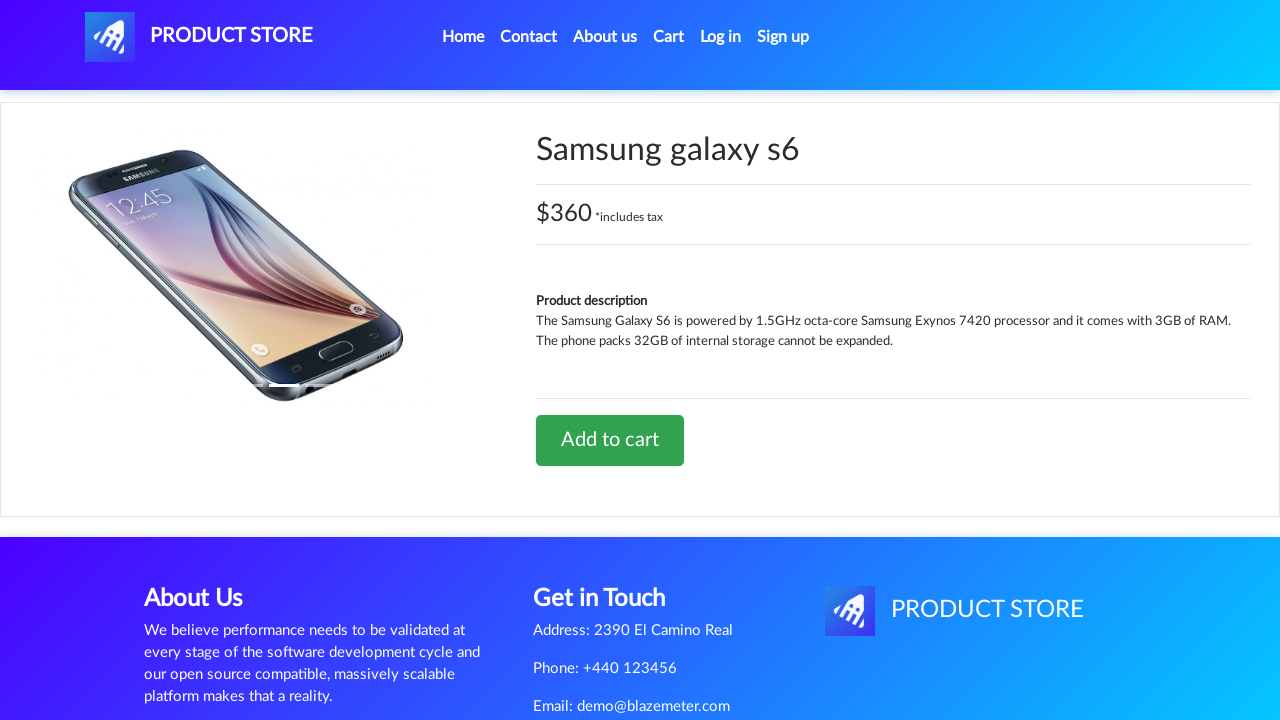

Accepted product added to cart confirmation dialog
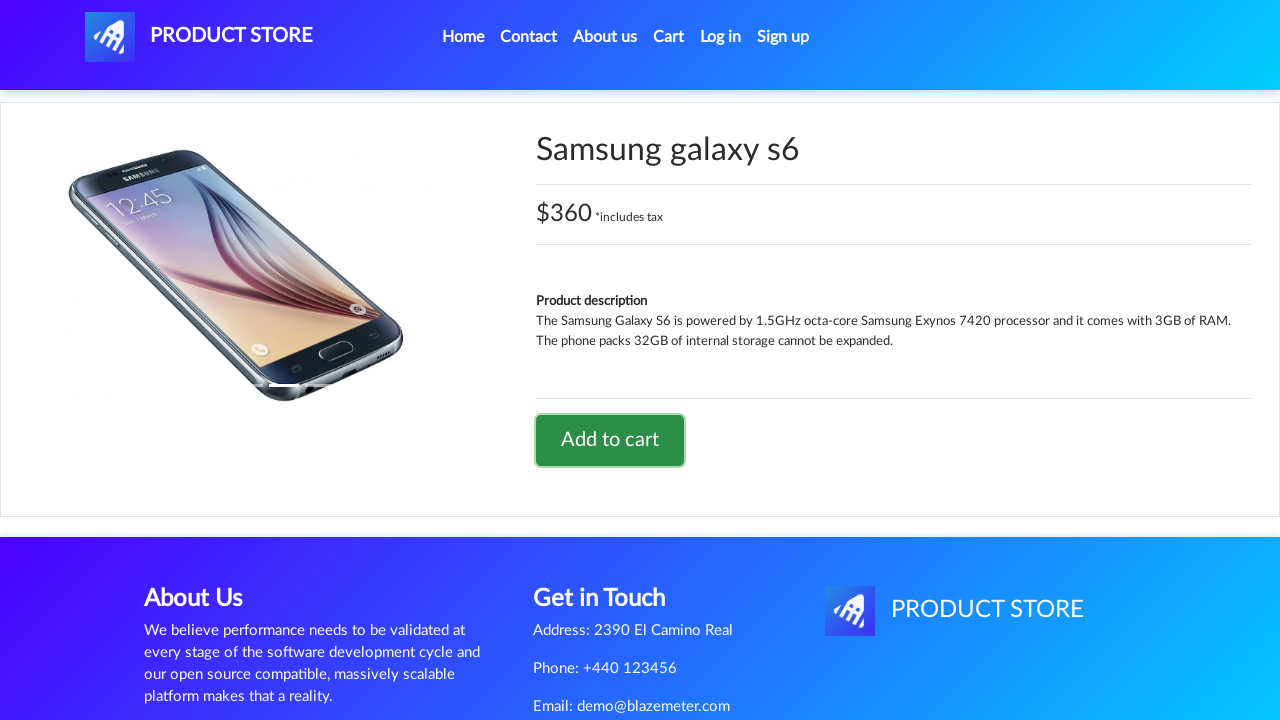

Navigated to shopping cart at (669, 37) on text='Cart'
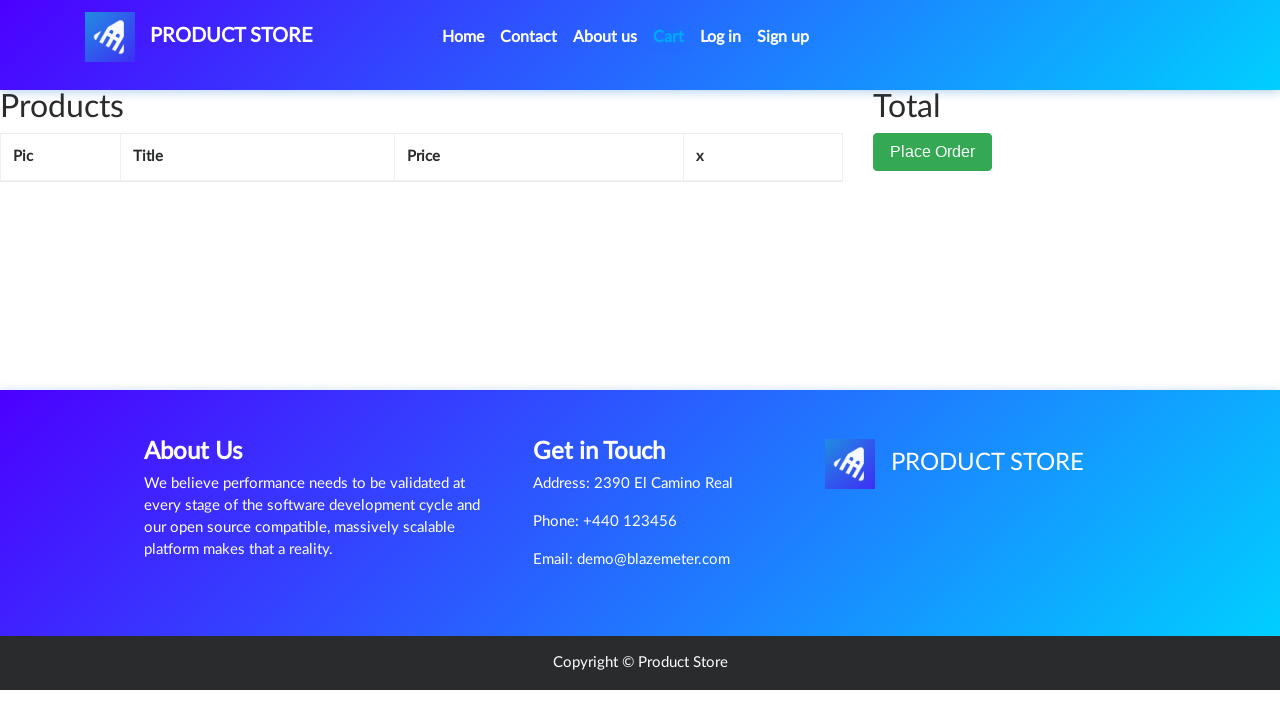

Cart loaded and 'Place Order' button is visible
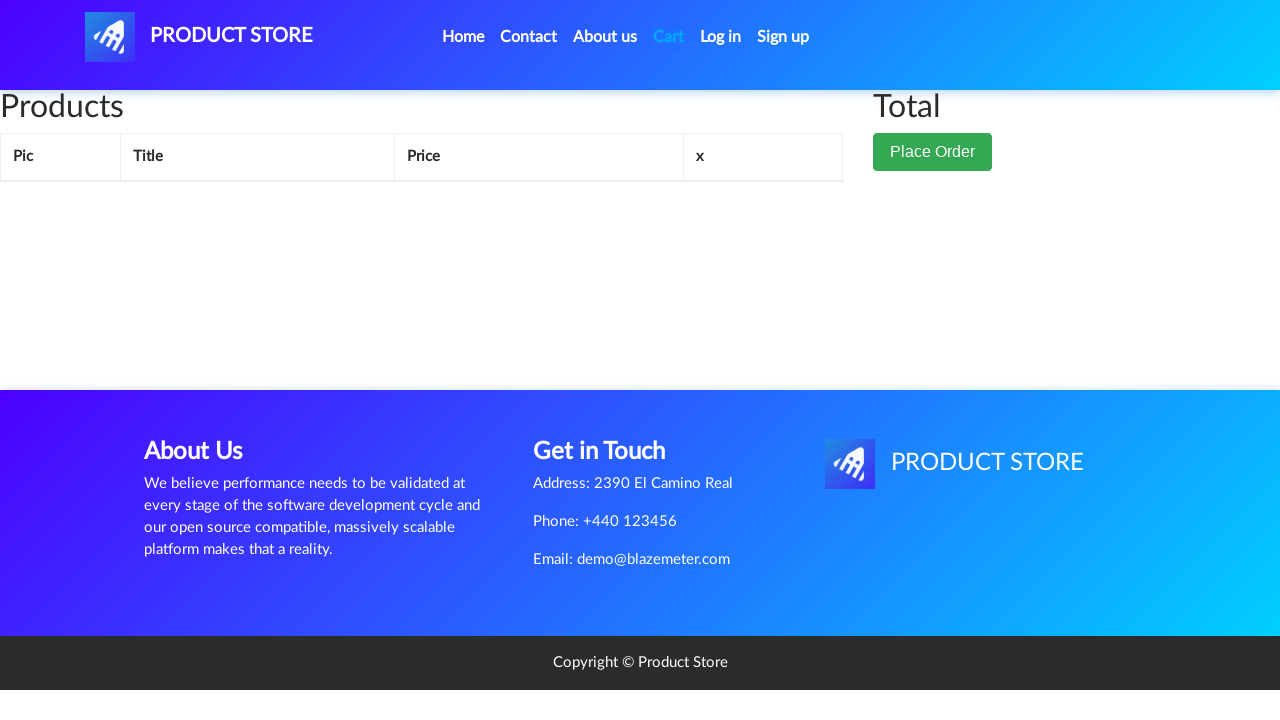

Clicked 'Place Order' button to begin checkout at (933, 191) on button:has-text('Place Order')
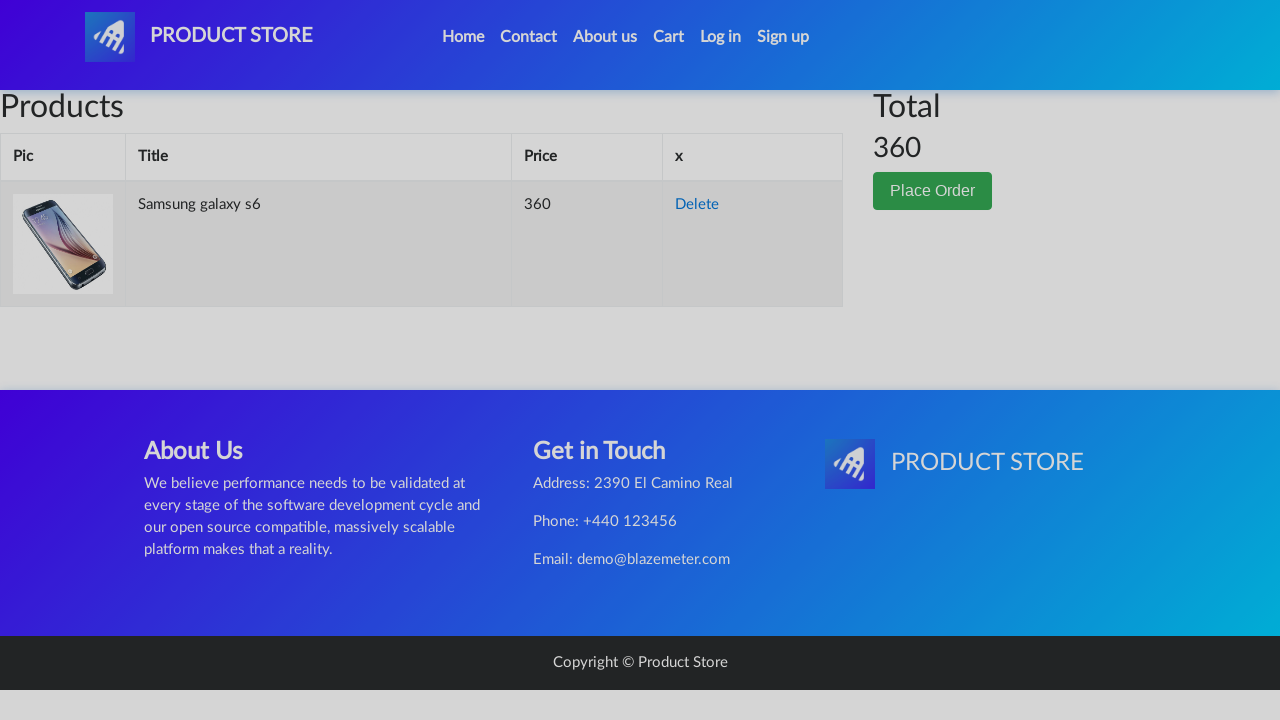

Entered customer name 'John Doe' in checkout form on #name
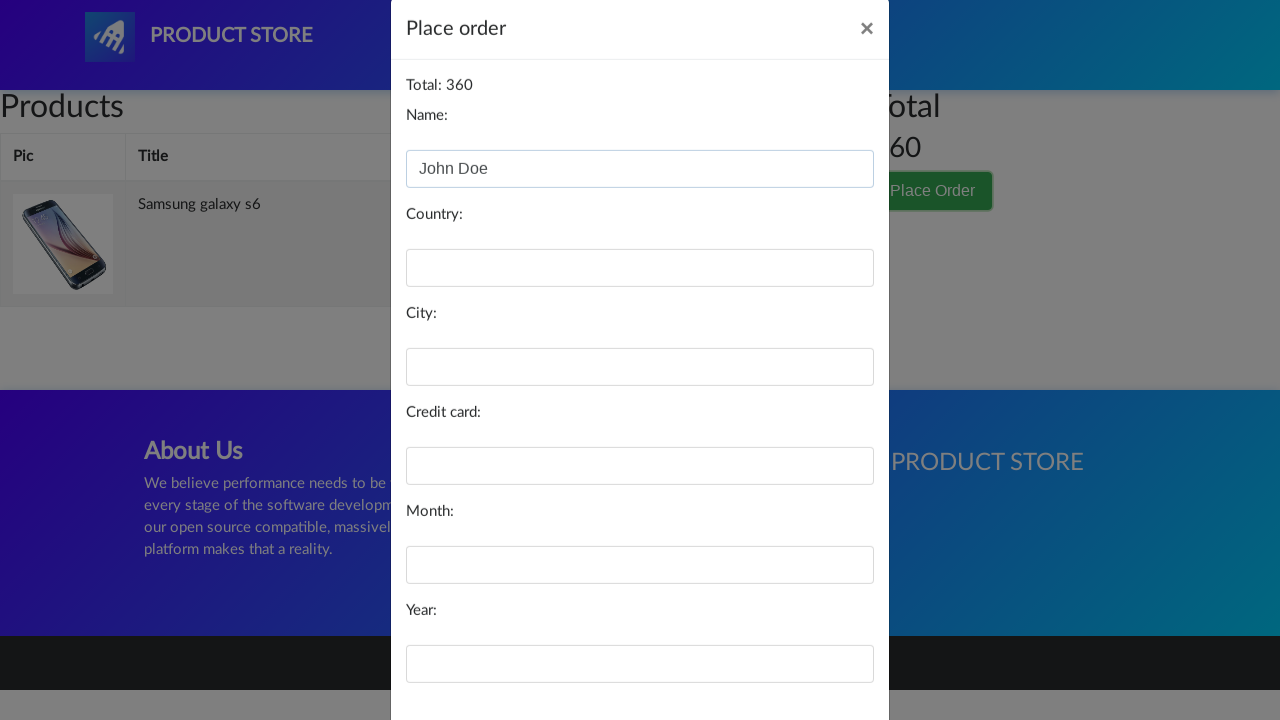

Entered country 'United States' in checkout form on #country
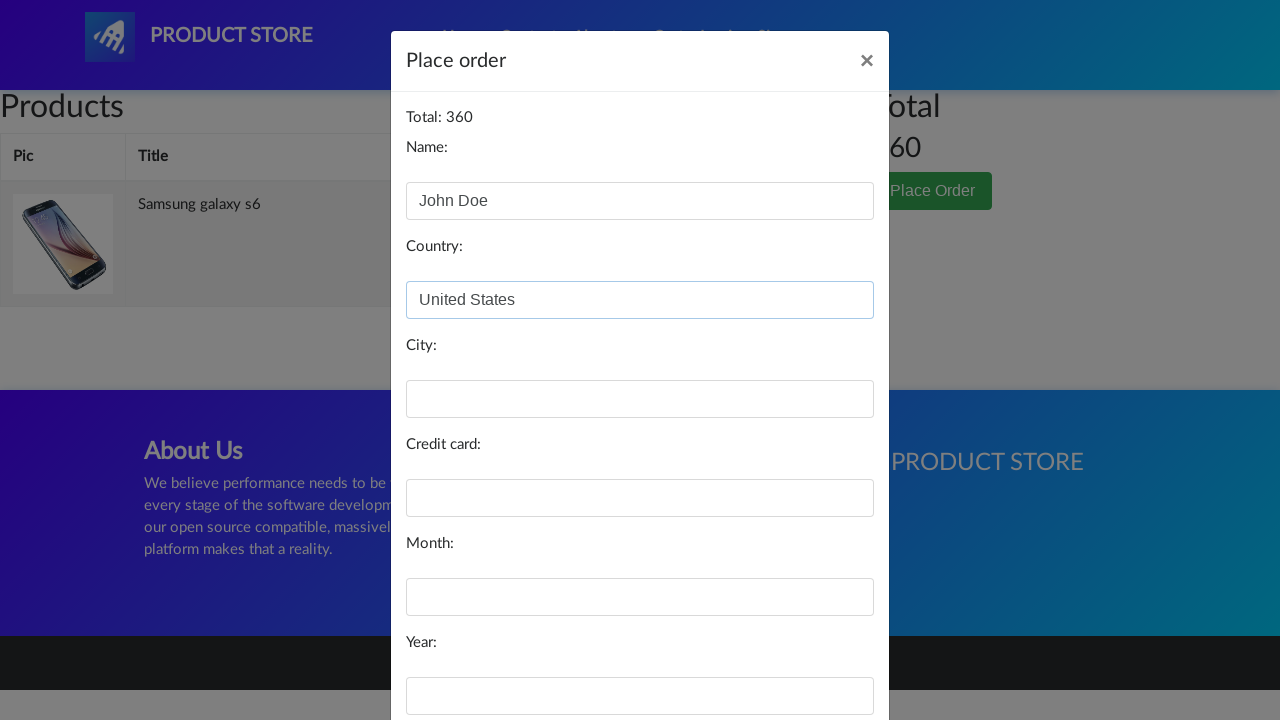

Entered city 'New York' in checkout form on #city
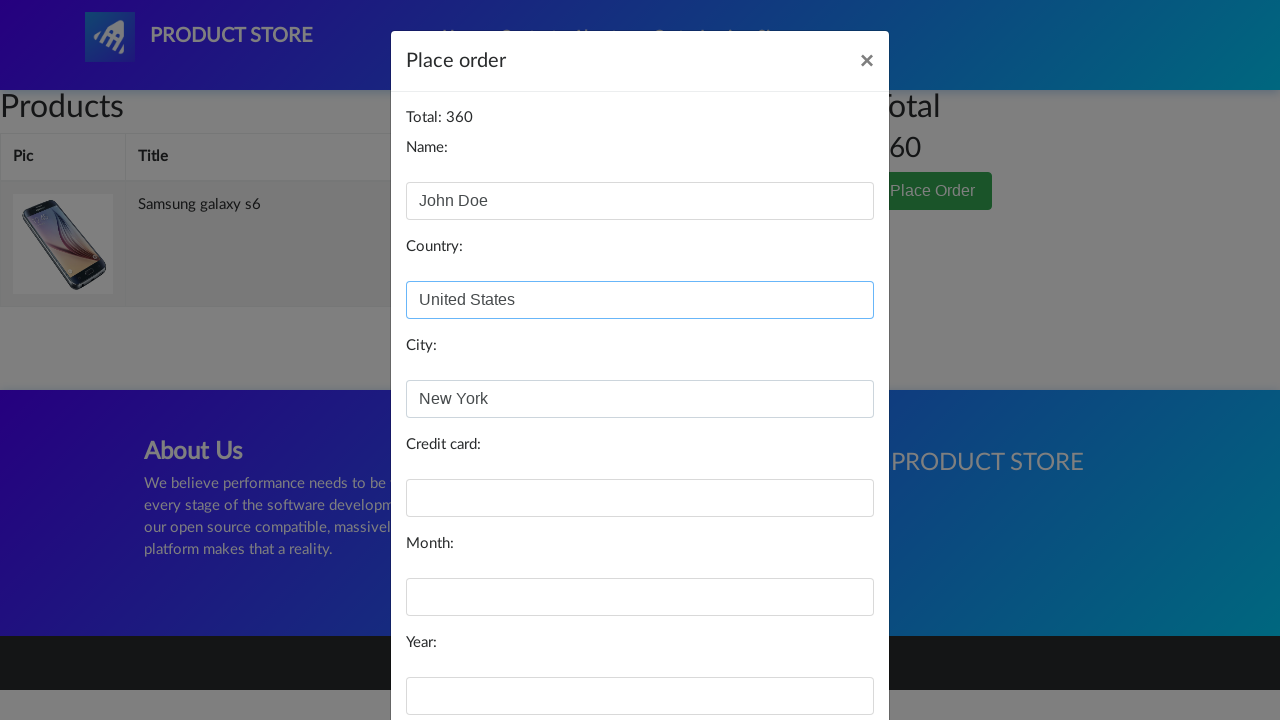

Scrolled down to view remaining checkout fields
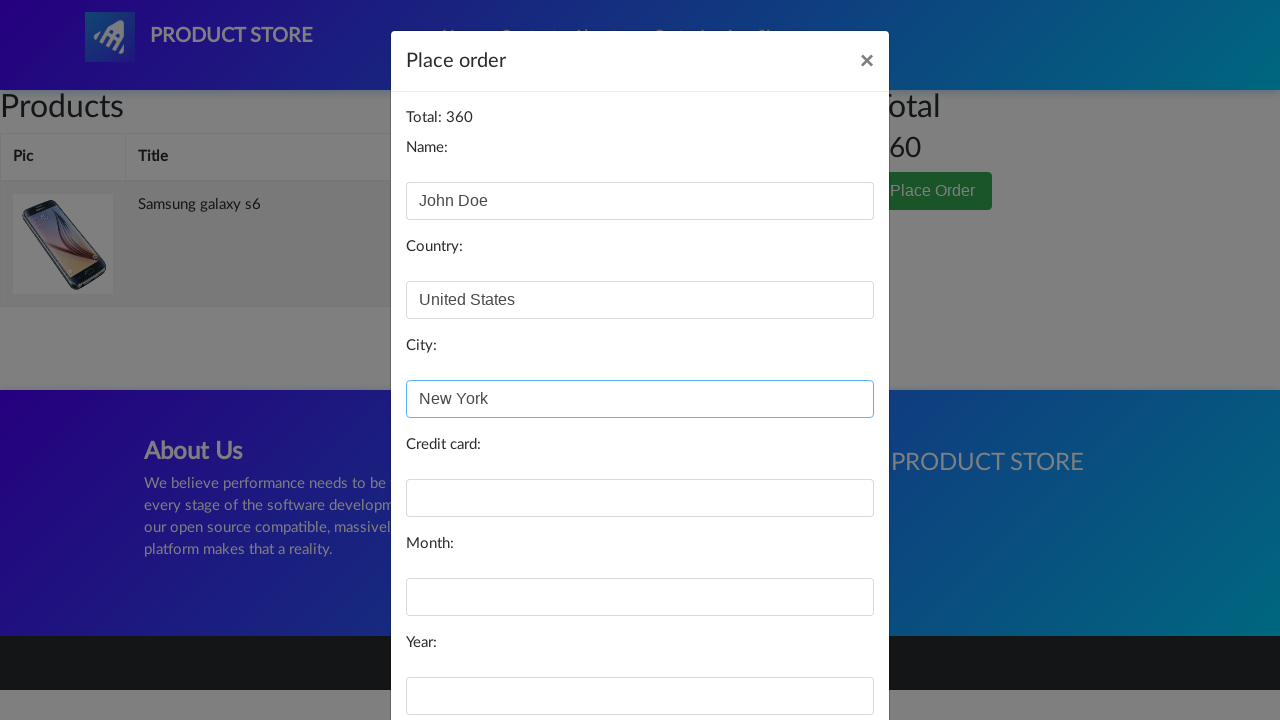

Entered credit card number in checkout form on #card
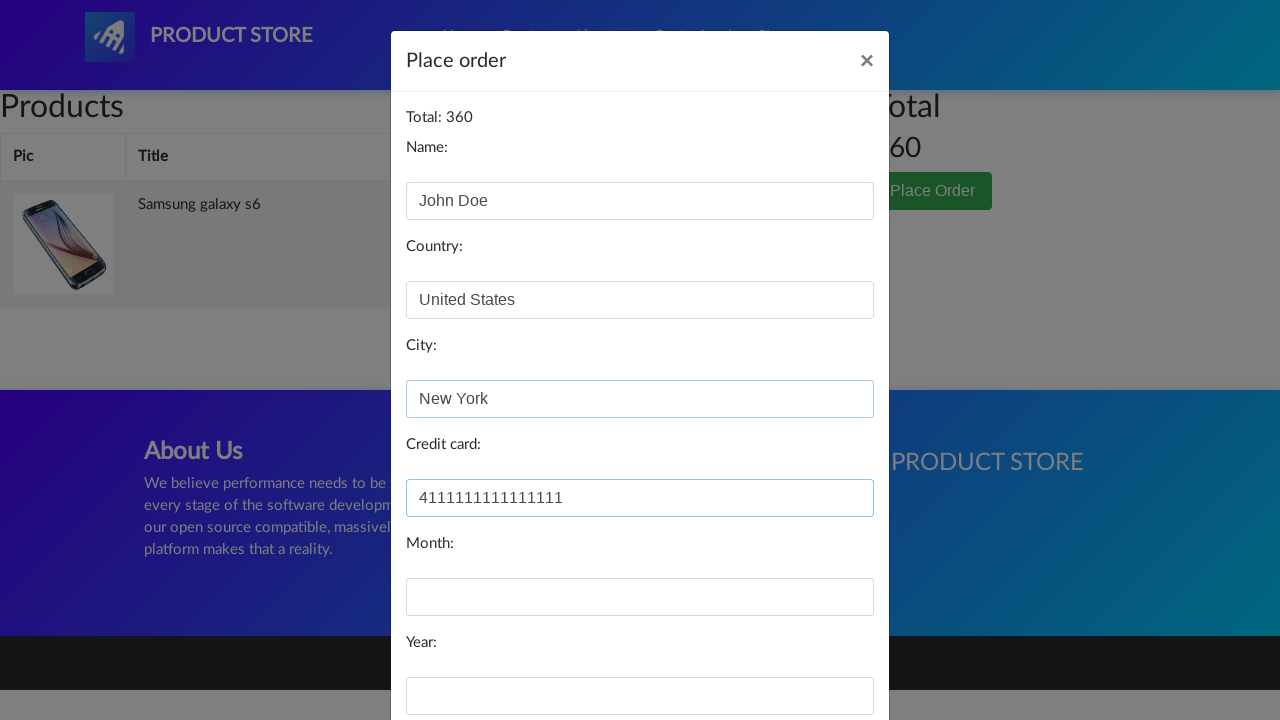

Entered card expiration month '12' in checkout form on #month
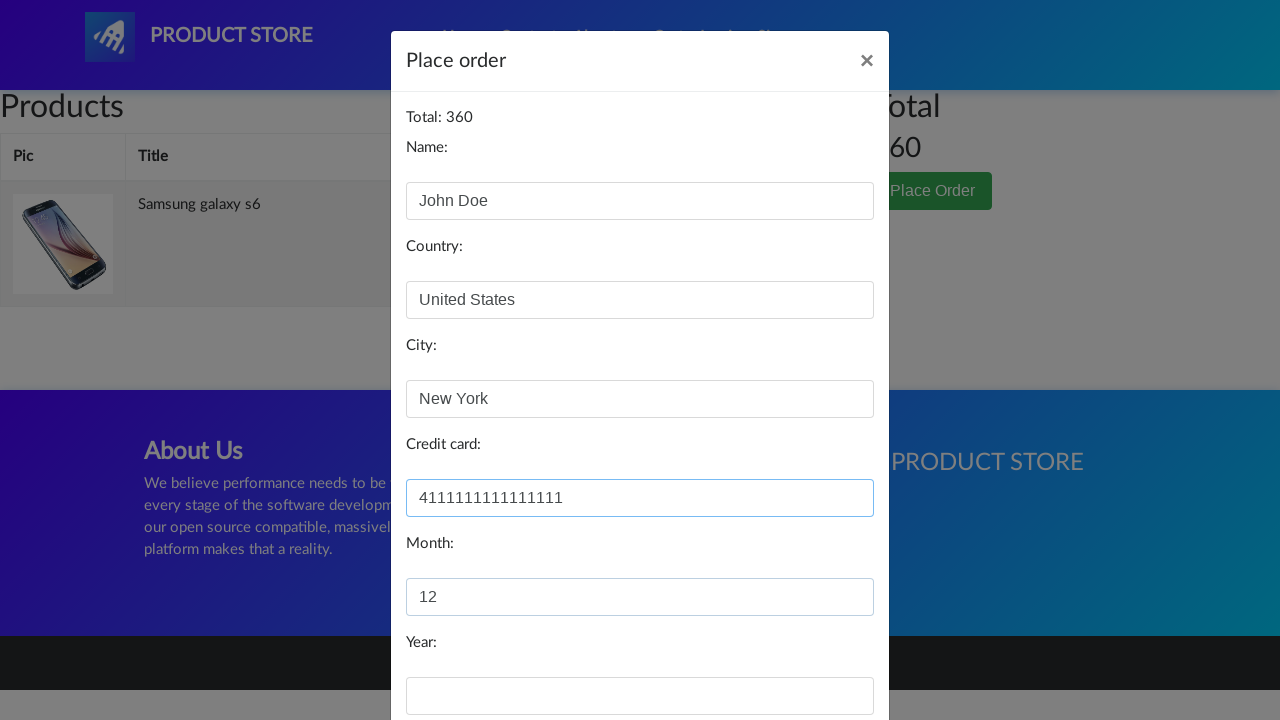

Entered card expiration year '2025' in checkout form on #year
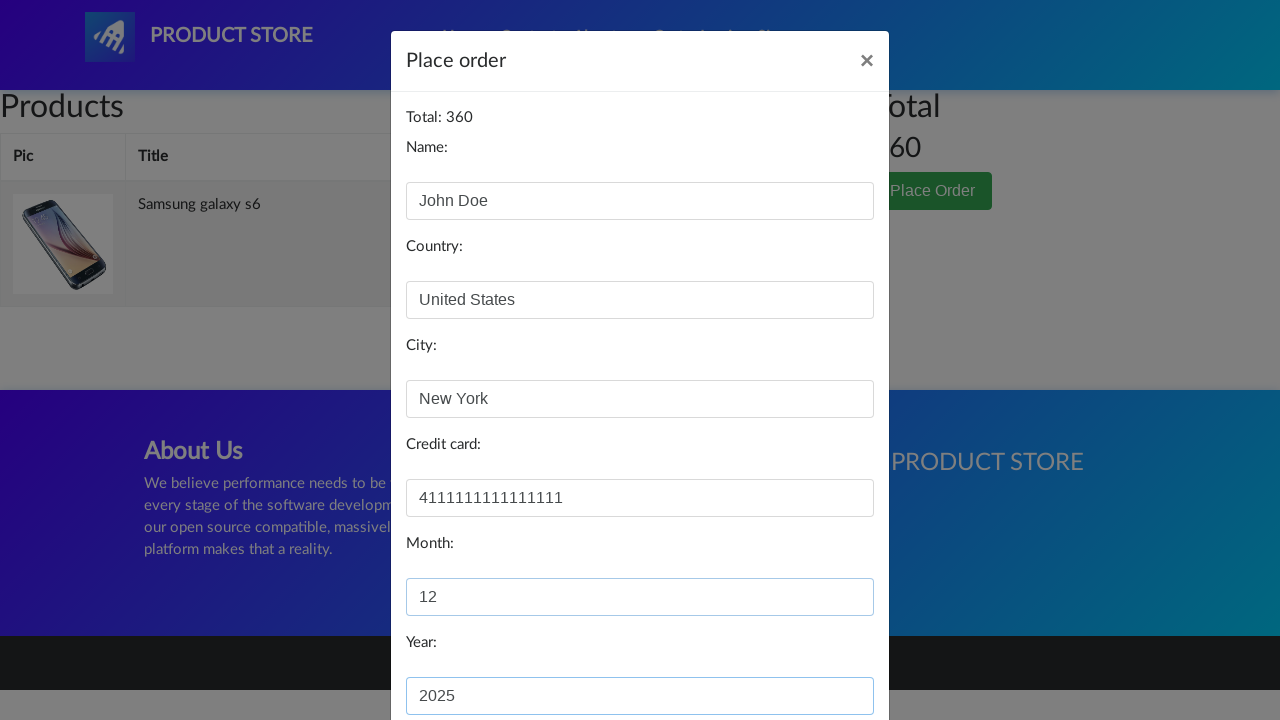

Clicked 'Purchase' button to complete the transaction at (823, 655) on button:has-text('Purchase')
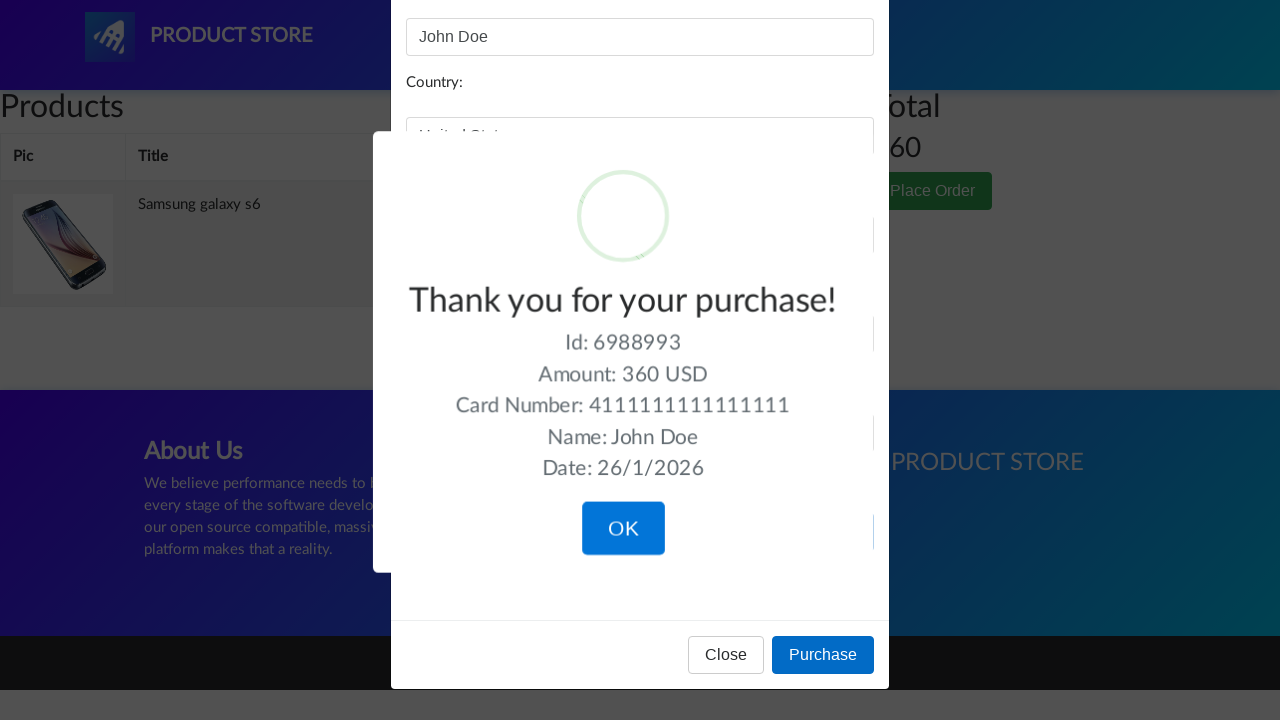

Purchase confirmation alert displayed successfully
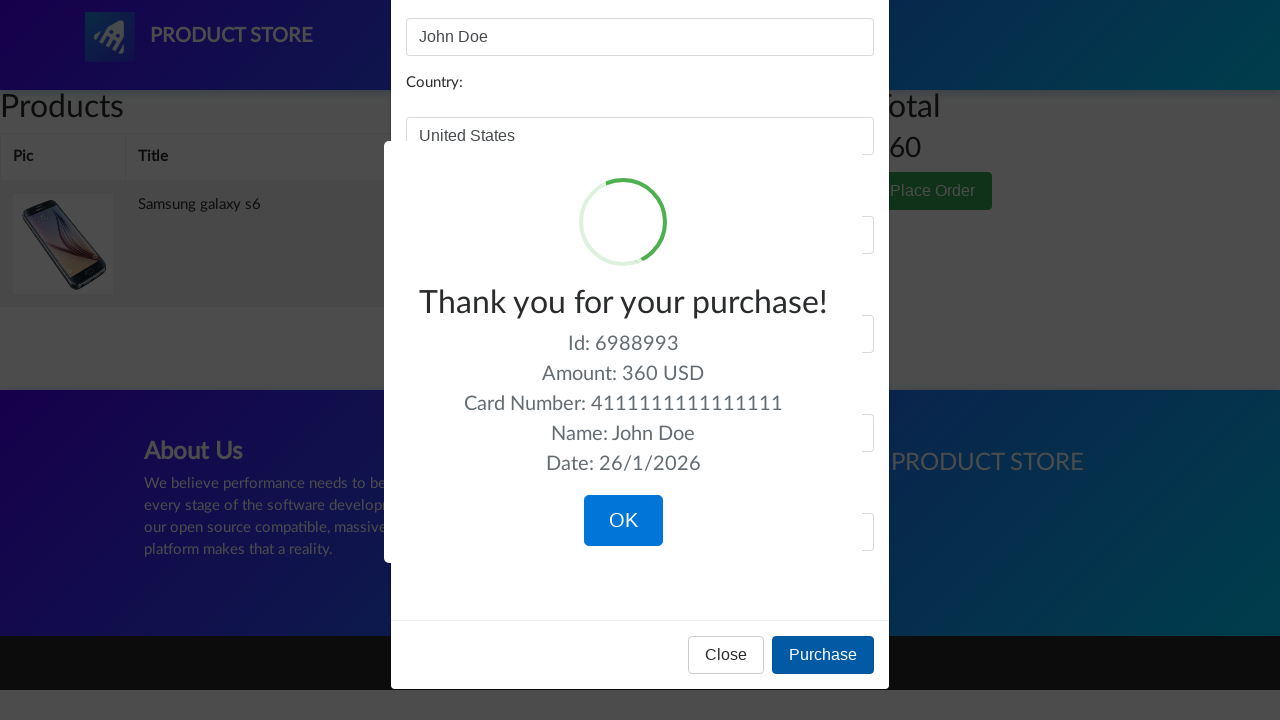

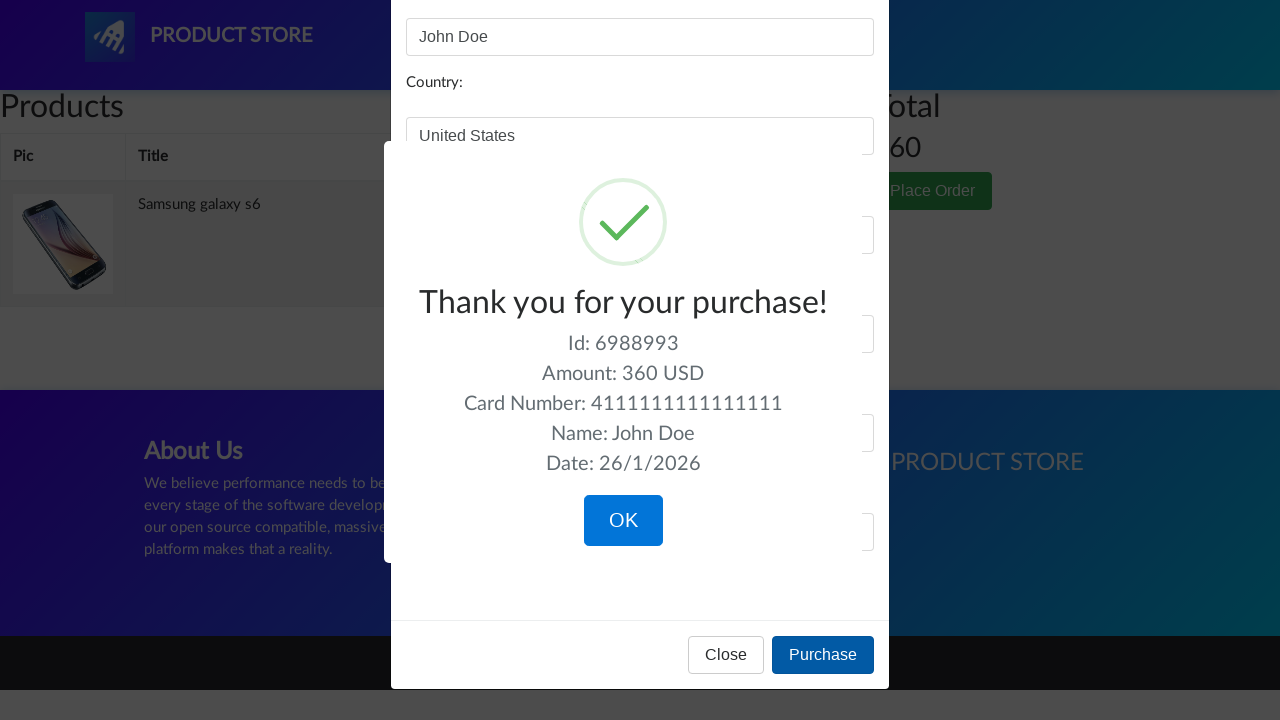